Tests login validation by attempting to login with invalid credentials and verifying the error message is displayed.

Starting URL: https://www.automationexercise.com/

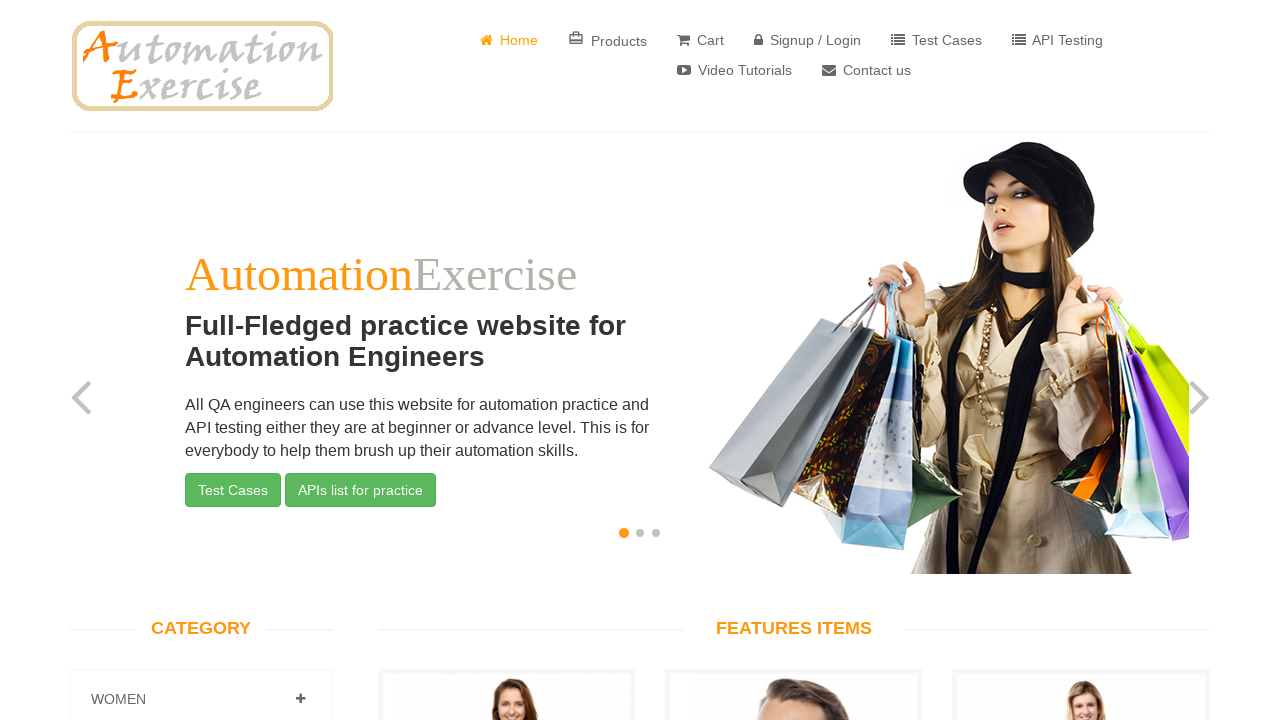

Page fully loaded
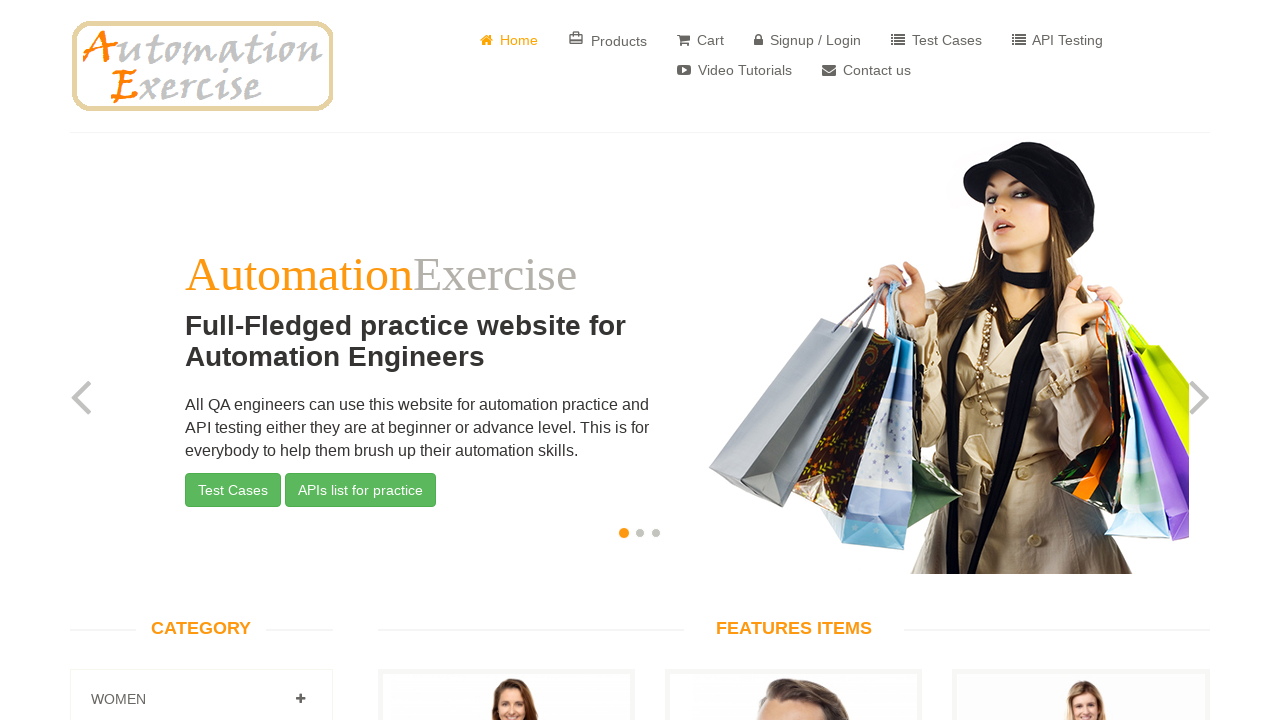

Clicked on Signup / Login link at (808, 40) on internal:role=link[name="Signup / Login"i]
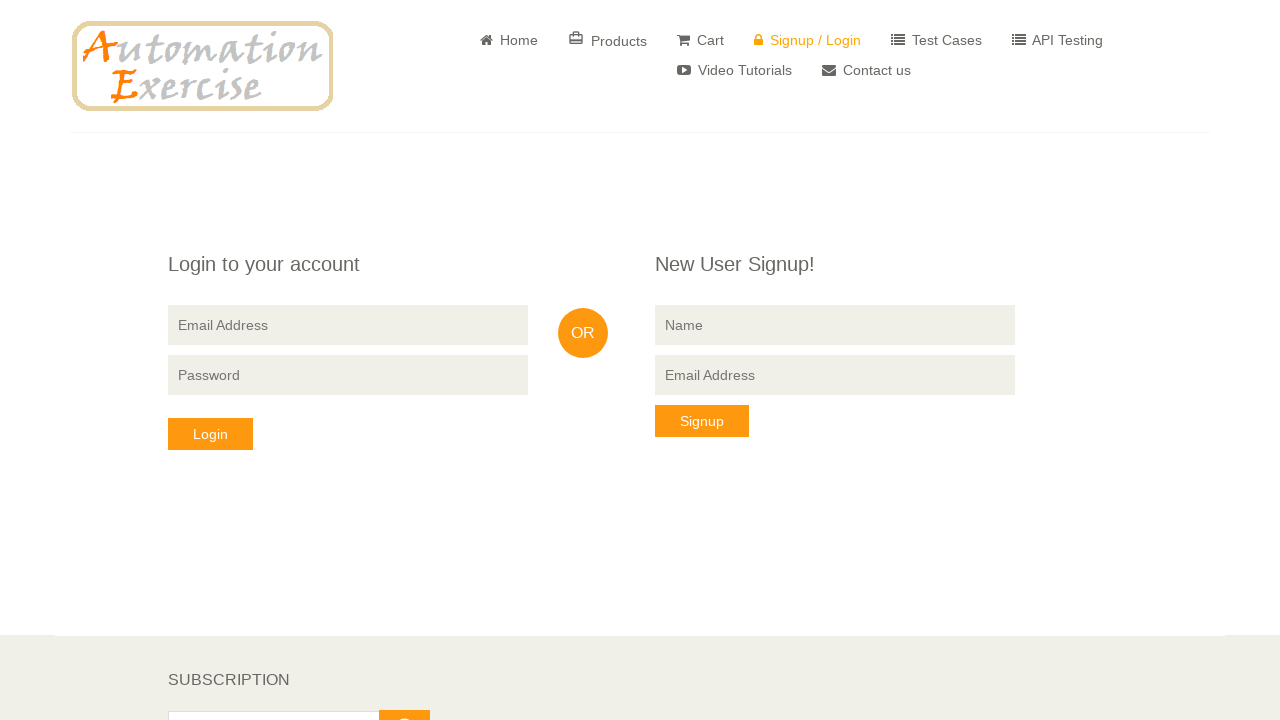

Login form heading is visible
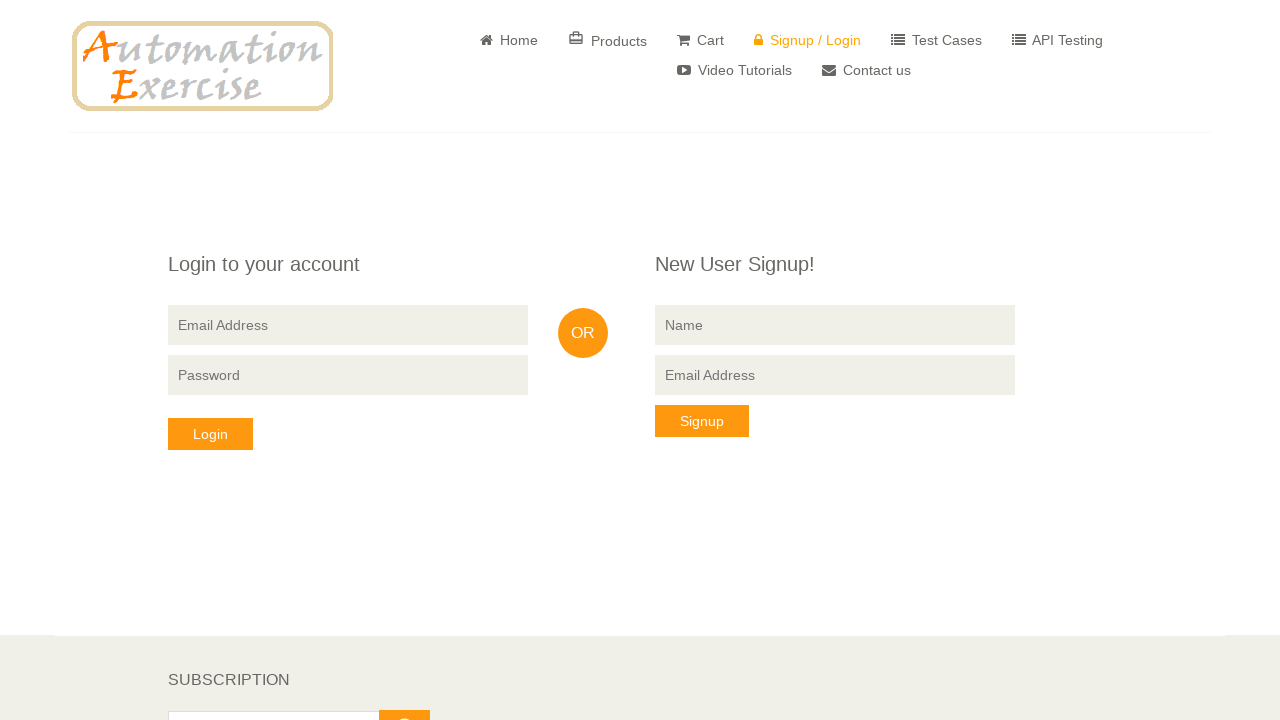

Filled email field with invalid email 'InvalidUser87234@gmail.com' on form >> internal:has-text="Login"i >> internal:attr=[placeholder="Email Address"
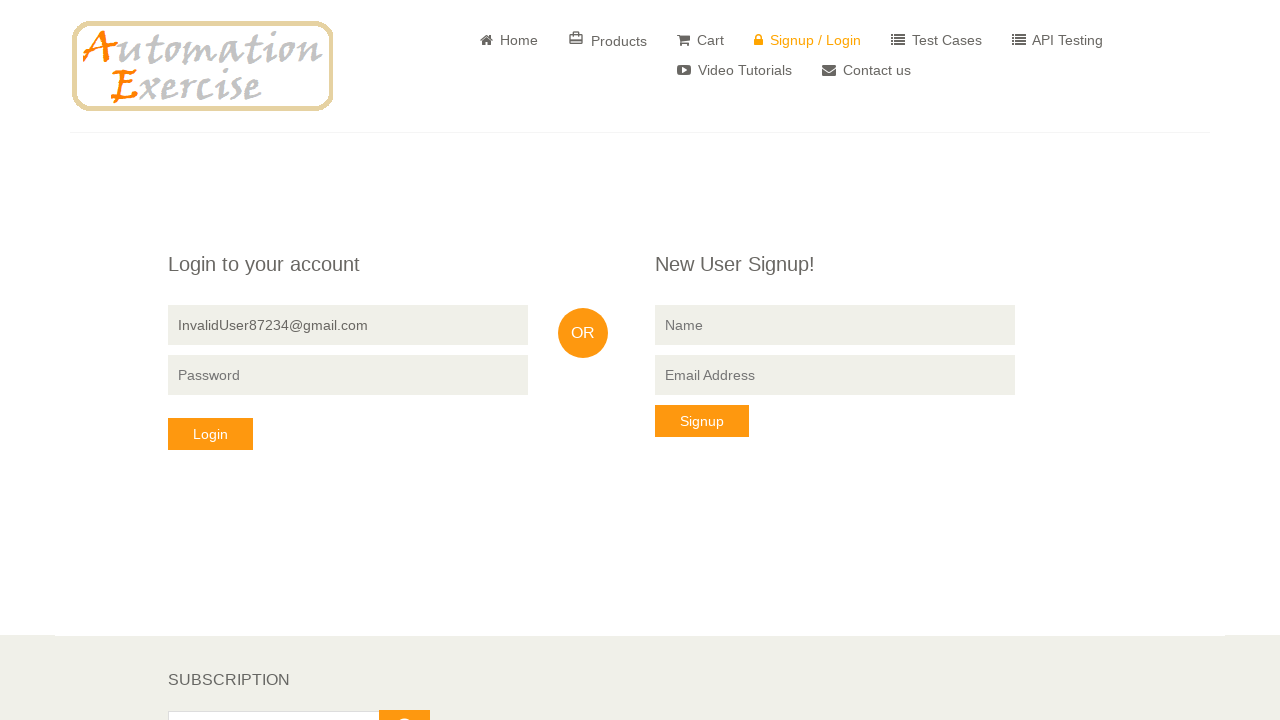

Filled password field with 'wrongpassword123' on internal:attr=[placeholder="Password"i]
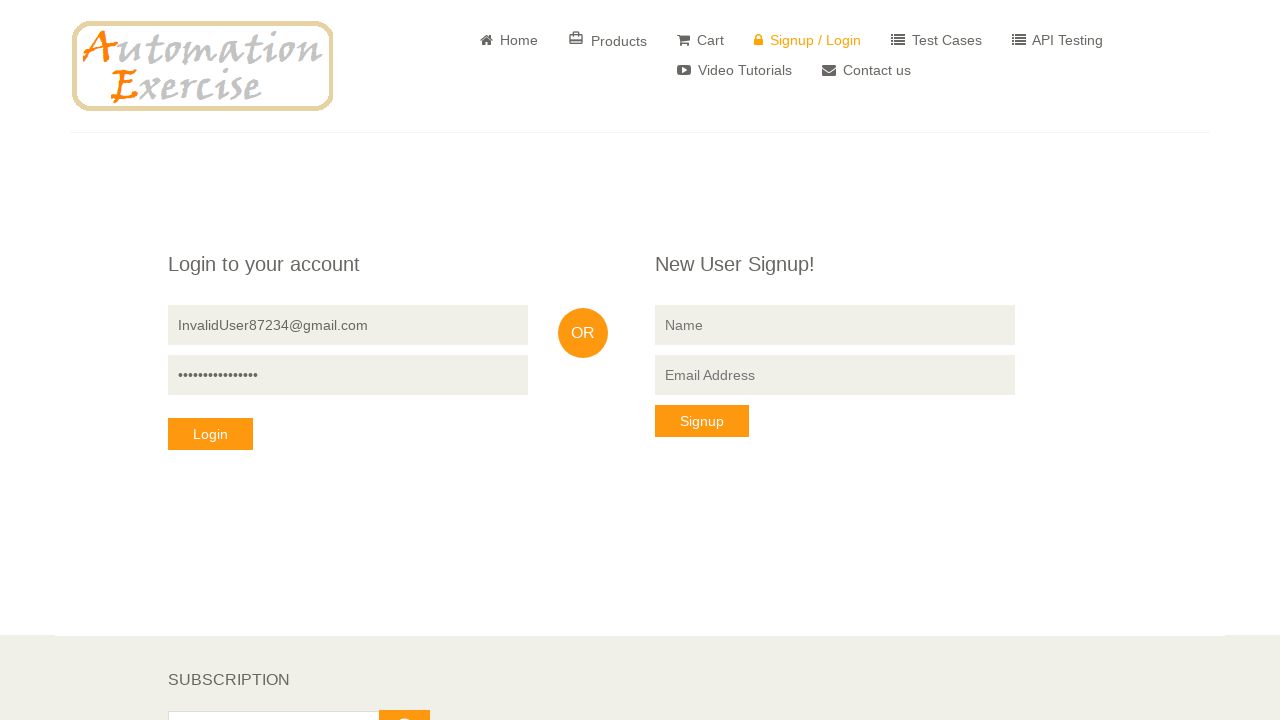

Clicked Login button with invalid credentials at (210, 434) on internal:role=button[name="Login"i]
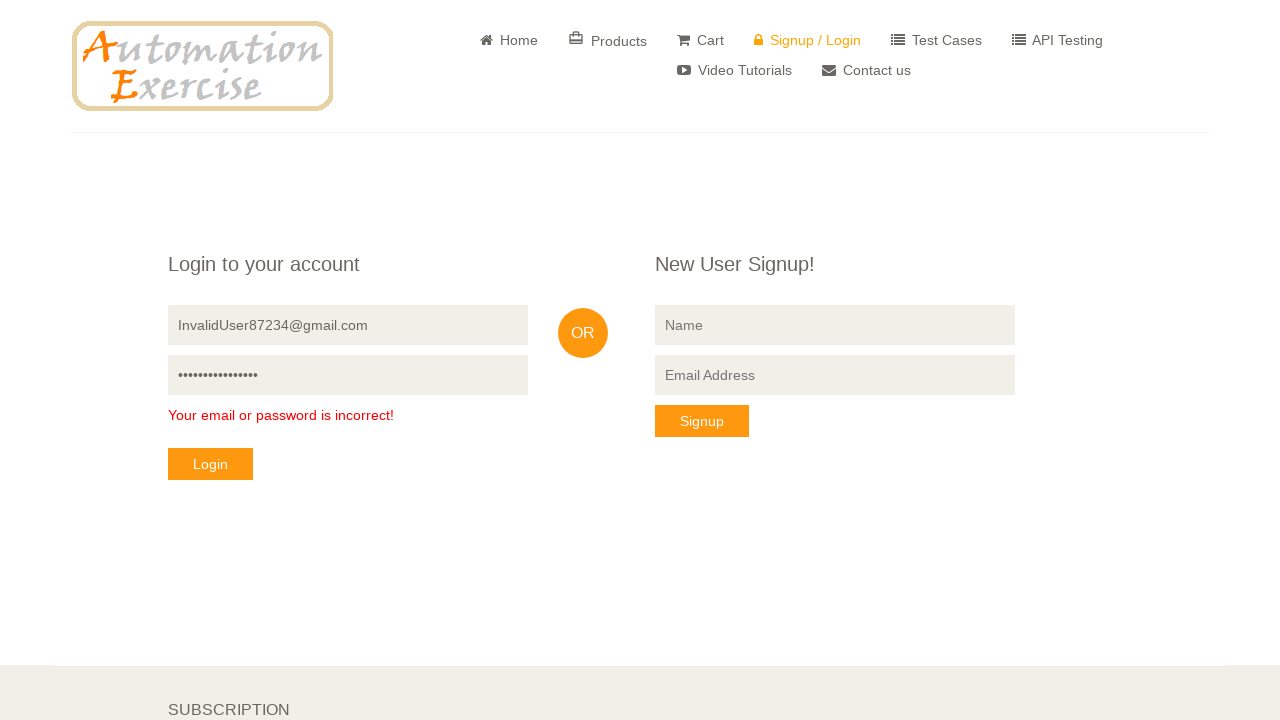

Error message 'Your email or password is incorrect' is displayed
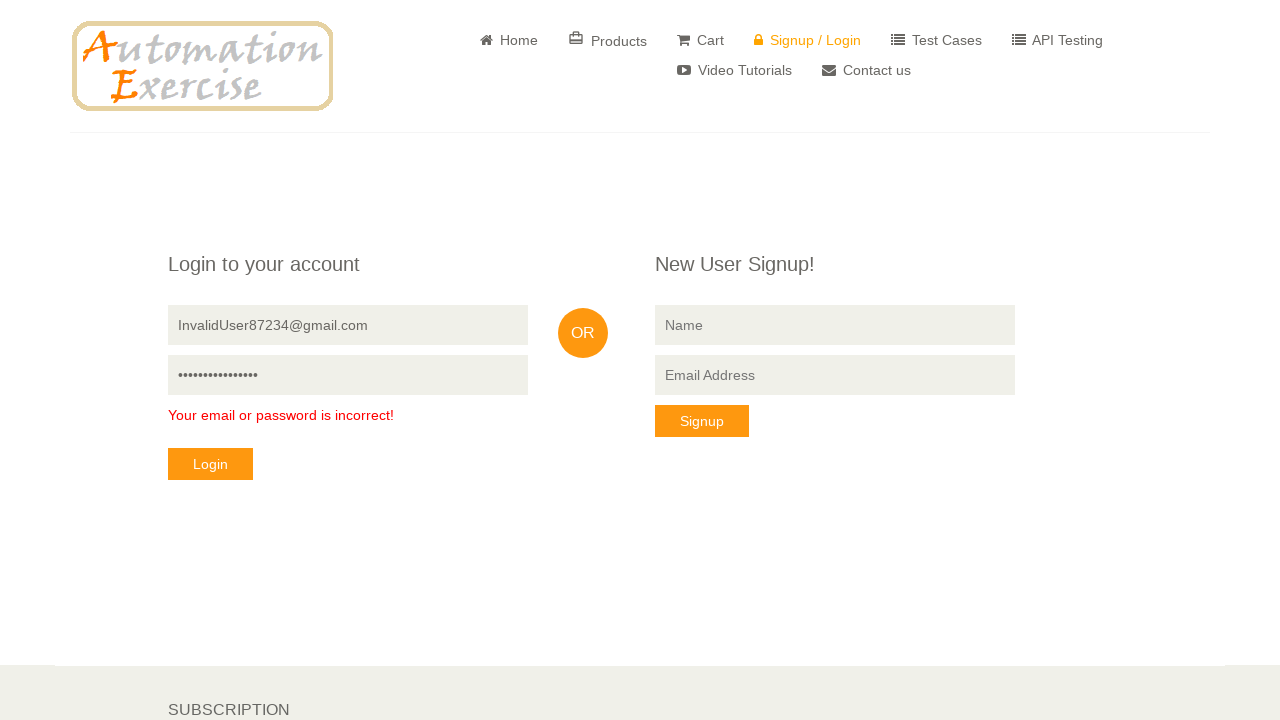

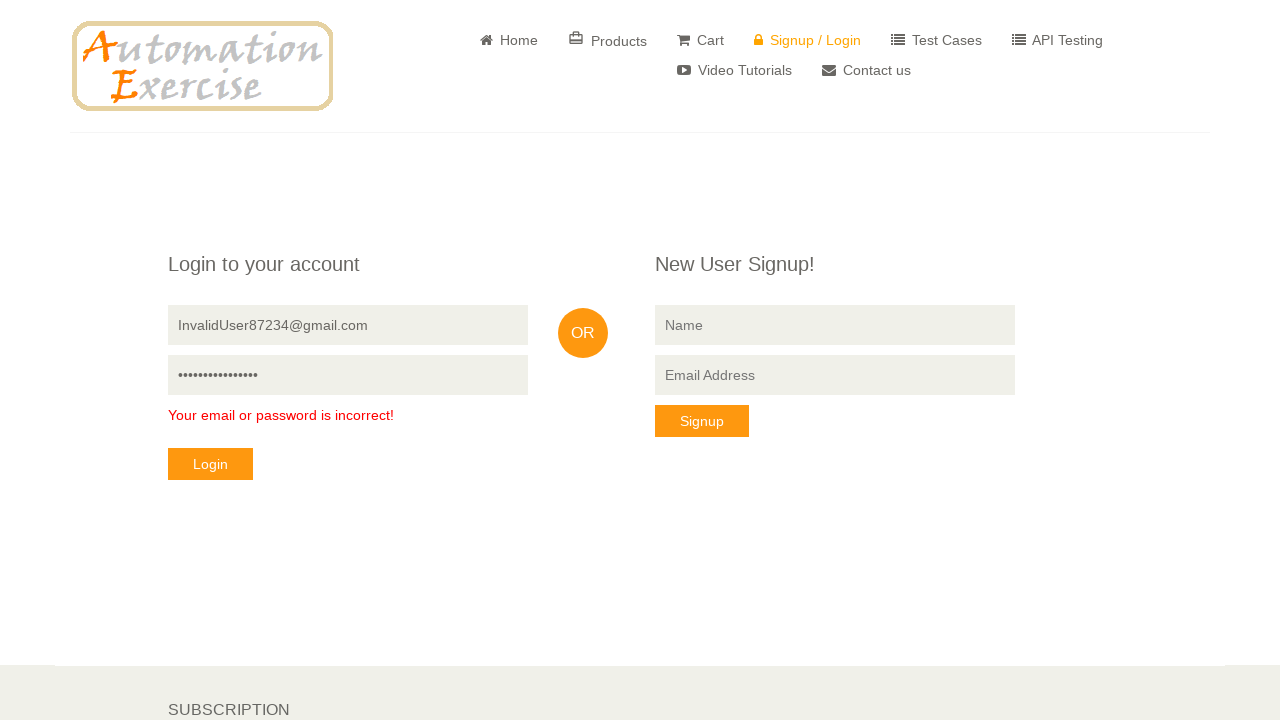